Tests adding multiple todo items to a TodoMVC app by filling the input field and pressing Enter, then verifying the items appear in the list

Starting URL: https://demo.playwright.dev/todomvc

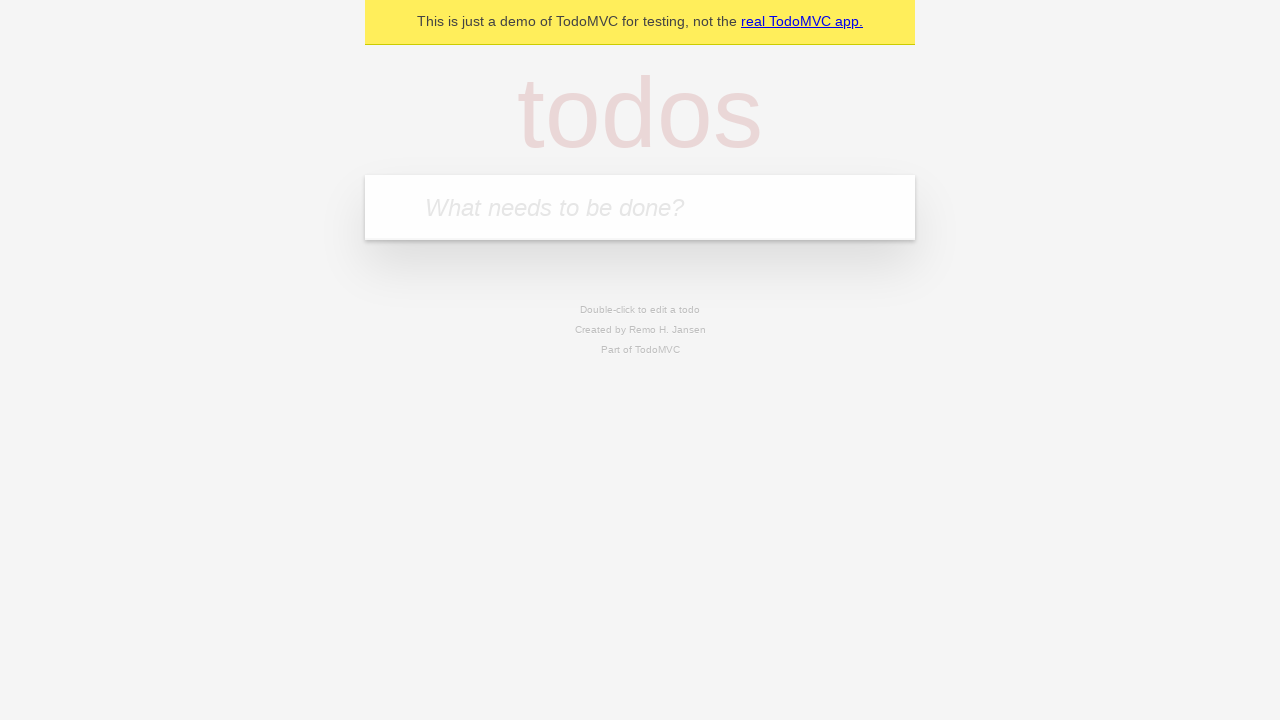

Located the todo input field with placeholder 'What needs to be done?'
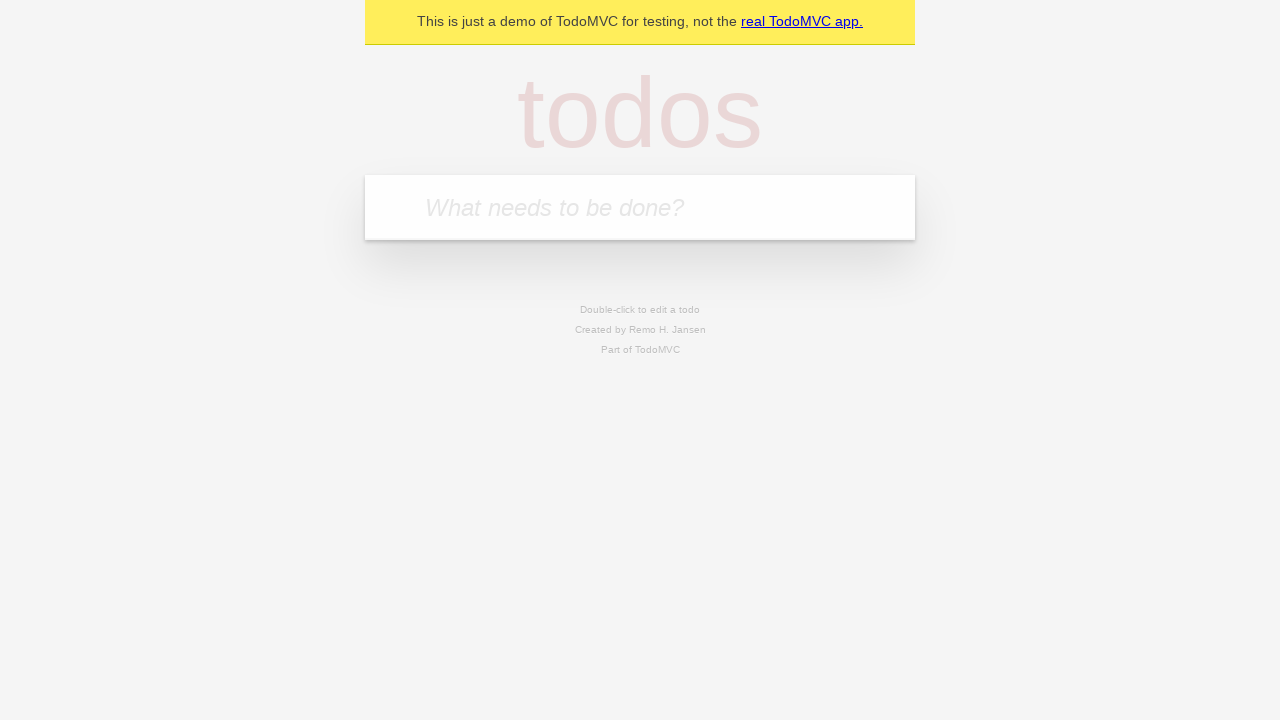

Filled first todo input with 'buy some cheese' on internal:attr=[placeholder="What needs to be done?"i]
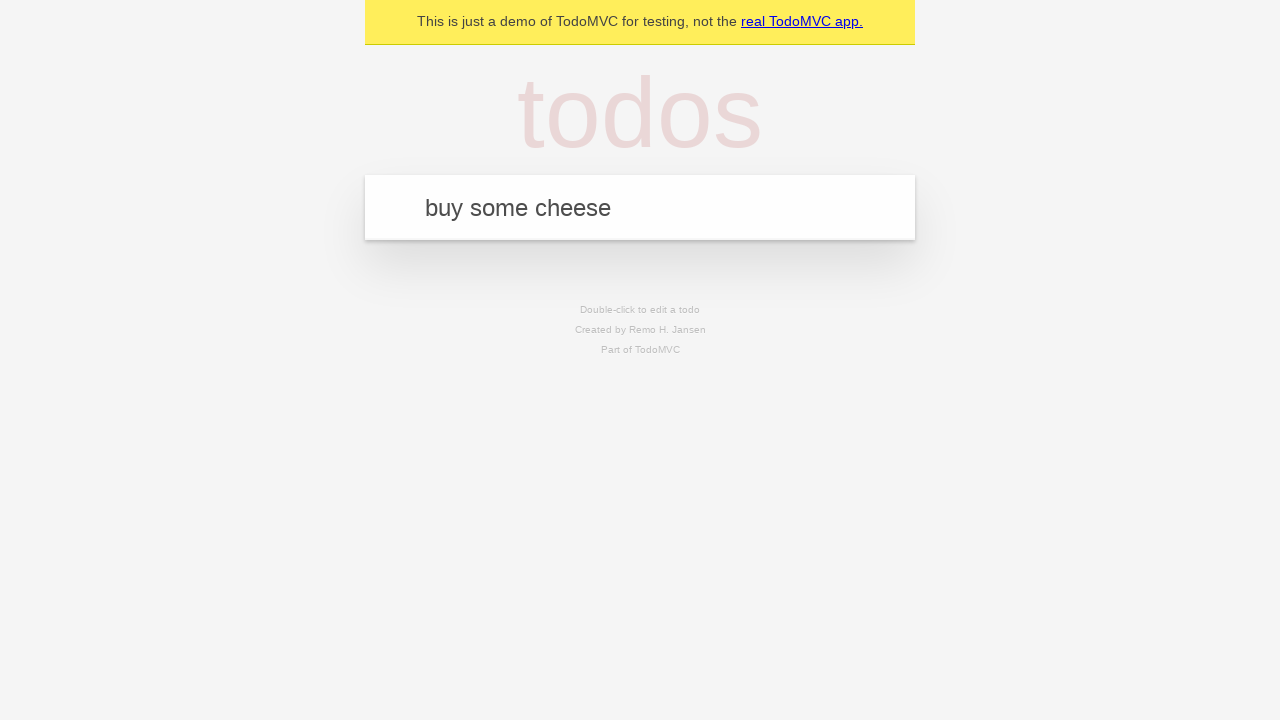

Pressed Enter to submit first todo item on internal:attr=[placeholder="What needs to be done?"i]
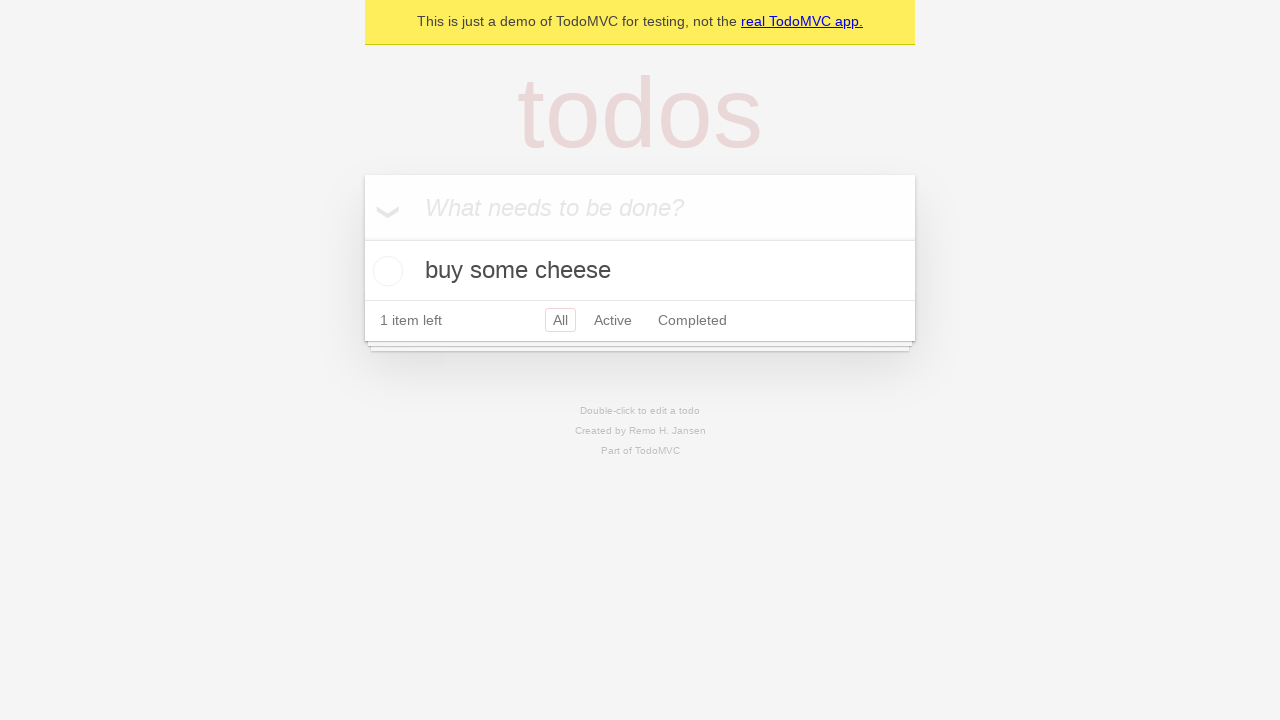

First todo item appeared in the list
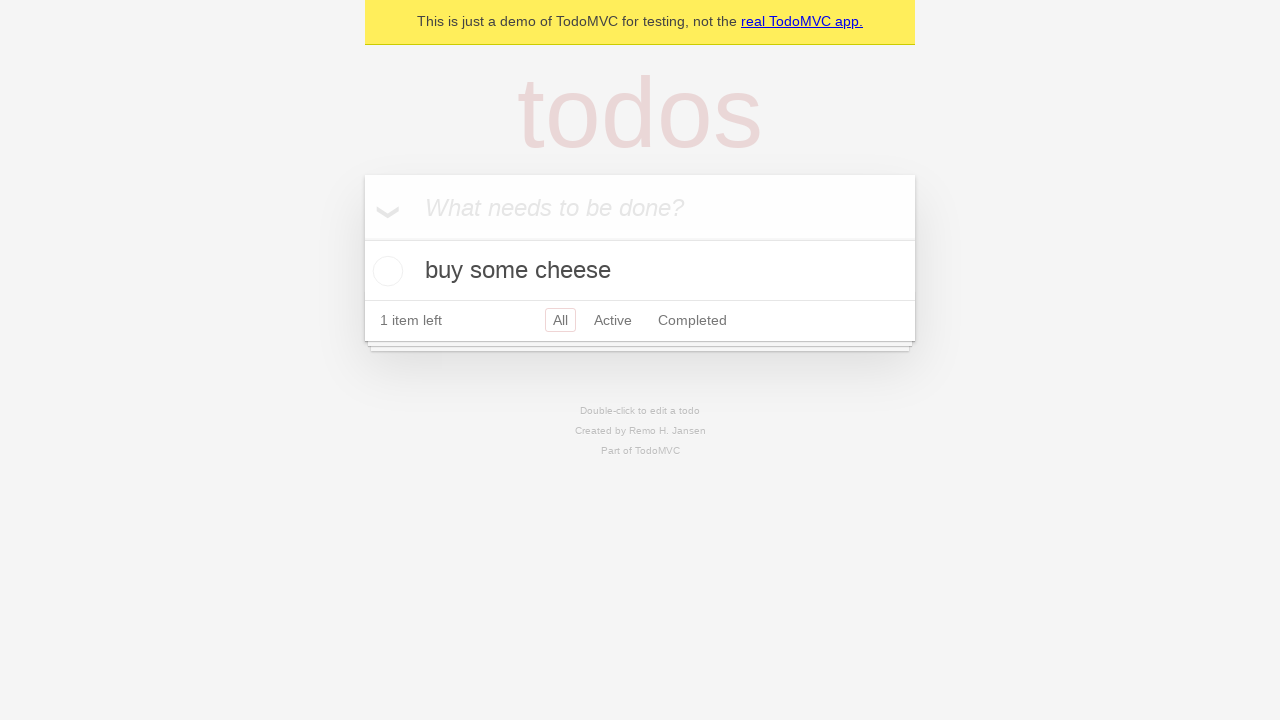

Filled second todo input with 'feed the cat' on internal:attr=[placeholder="What needs to be done?"i]
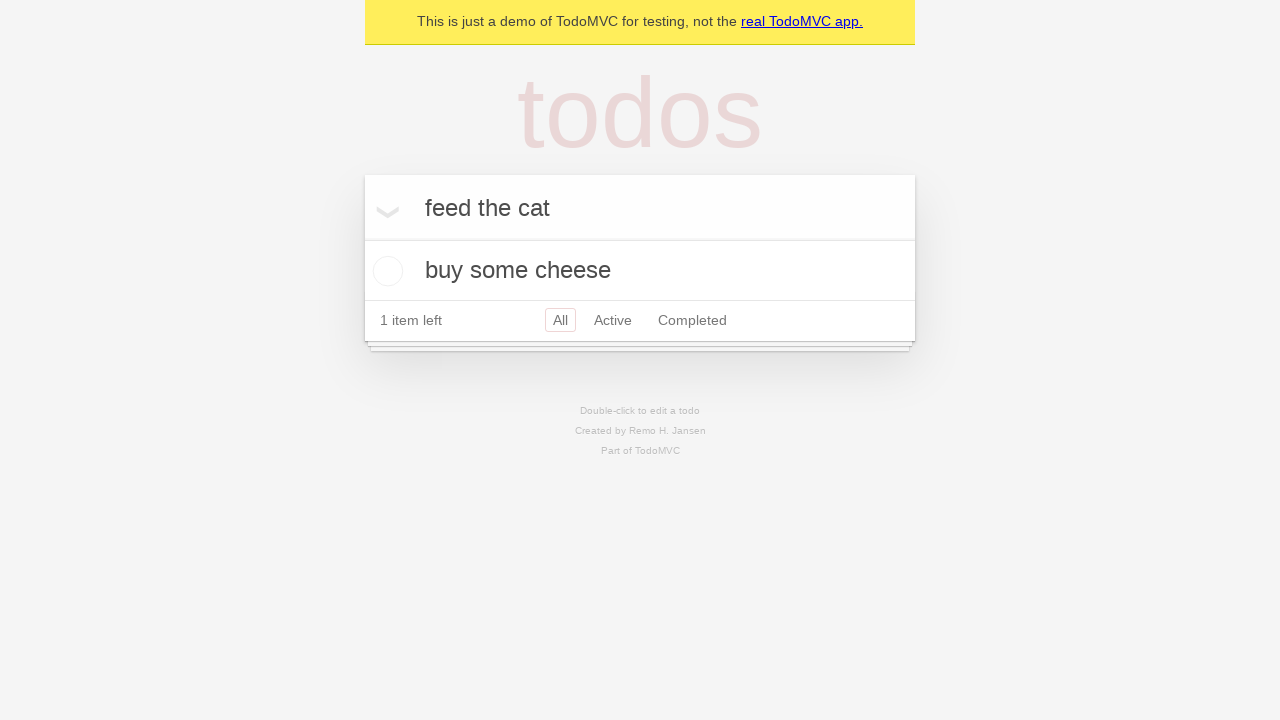

Pressed Enter to submit second todo item on internal:attr=[placeholder="What needs to be done?"i]
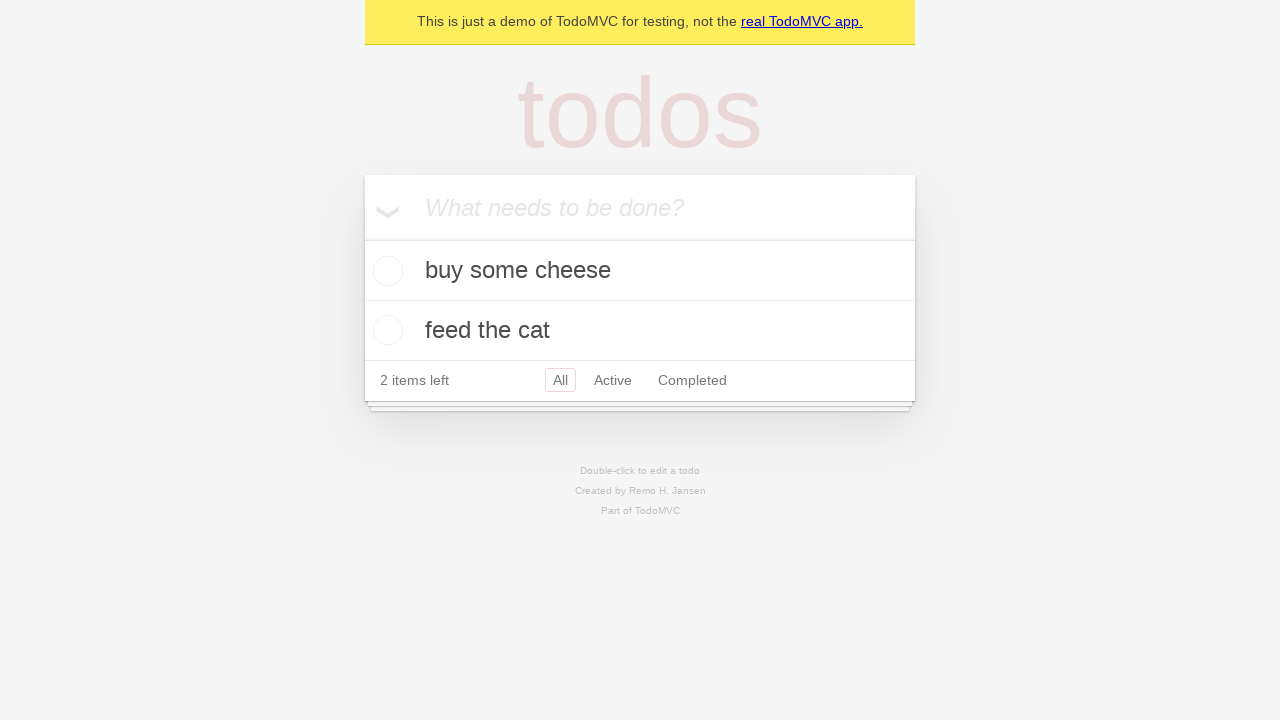

Second todo item appeared in the list (total of 2 items now visible)
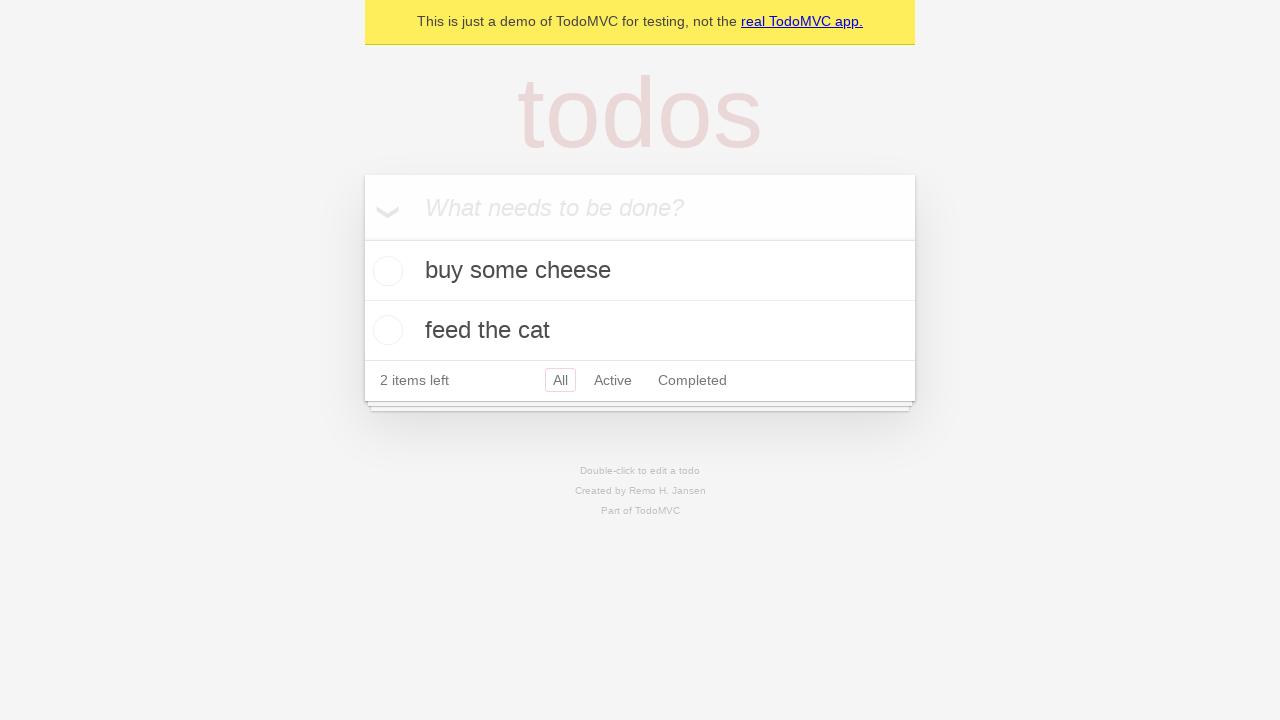

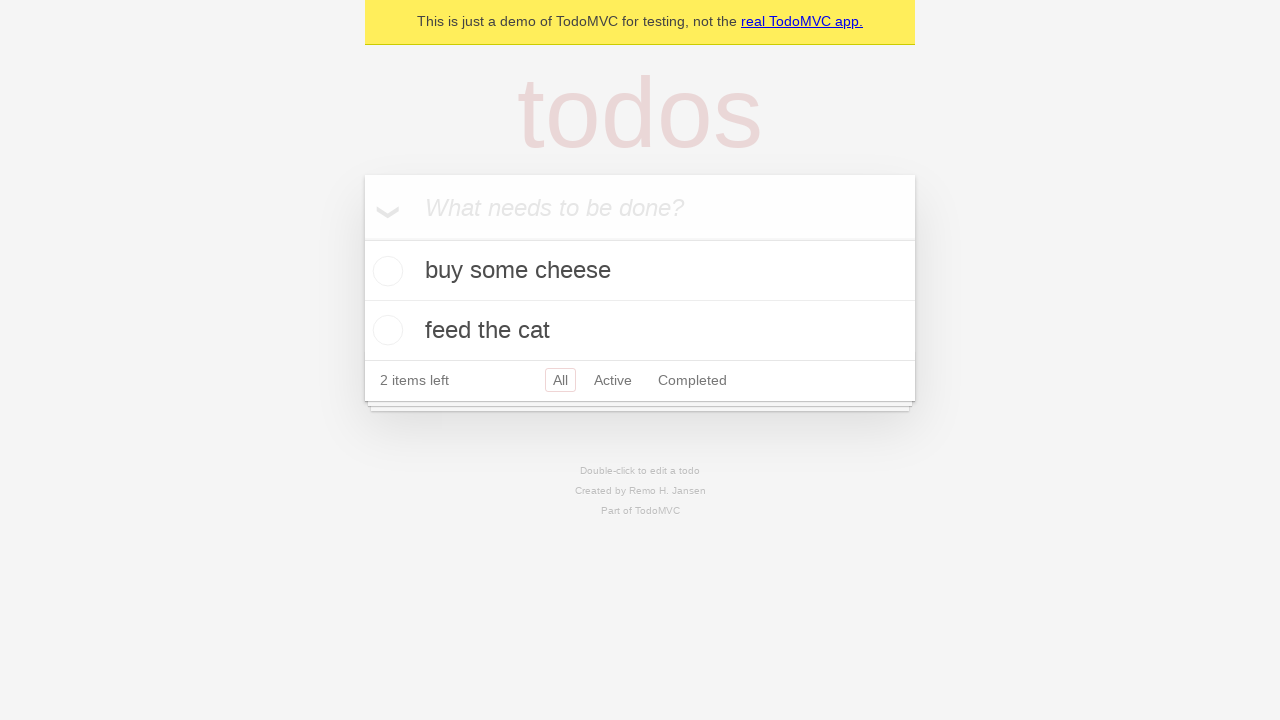